Tests clicking the "New Tab" button which opens a new browser tab, then verifies the new tab navigates to the sample page with expected content

Starting URL: https://demoqa.com/browser-windows

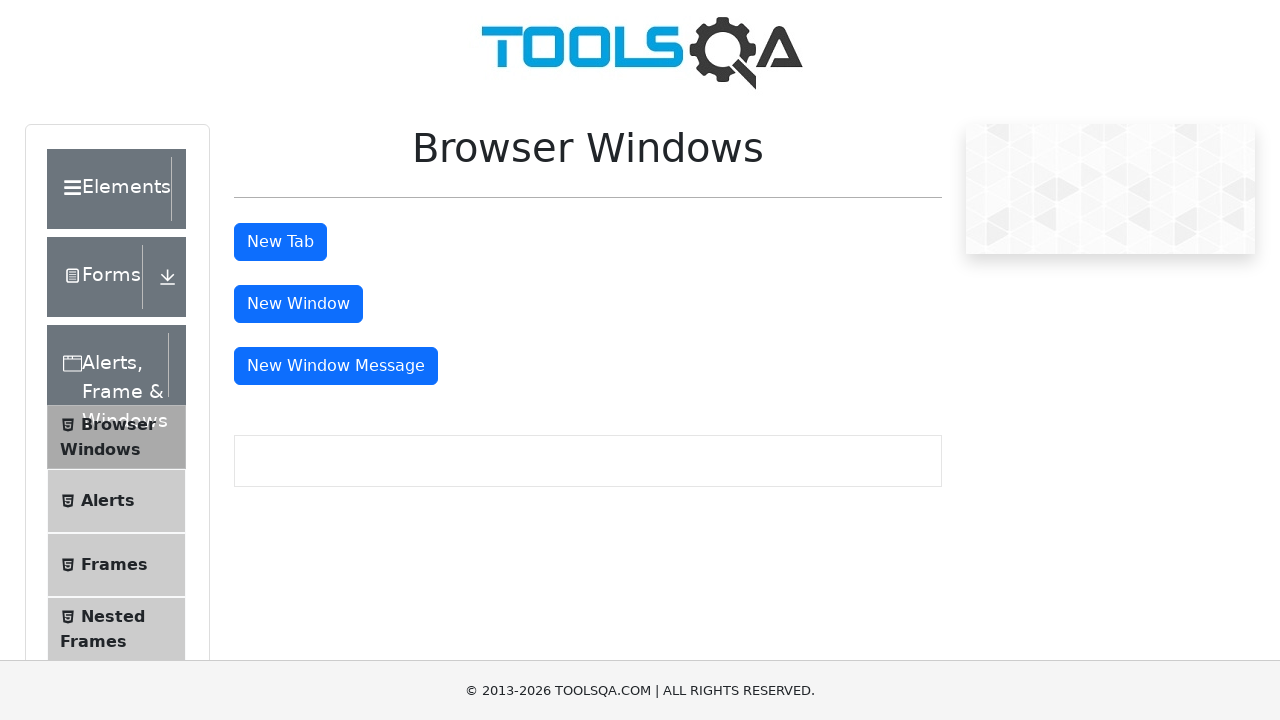

Clicked 'New Tab' button and detected popup at (280, 242) on #tabButton
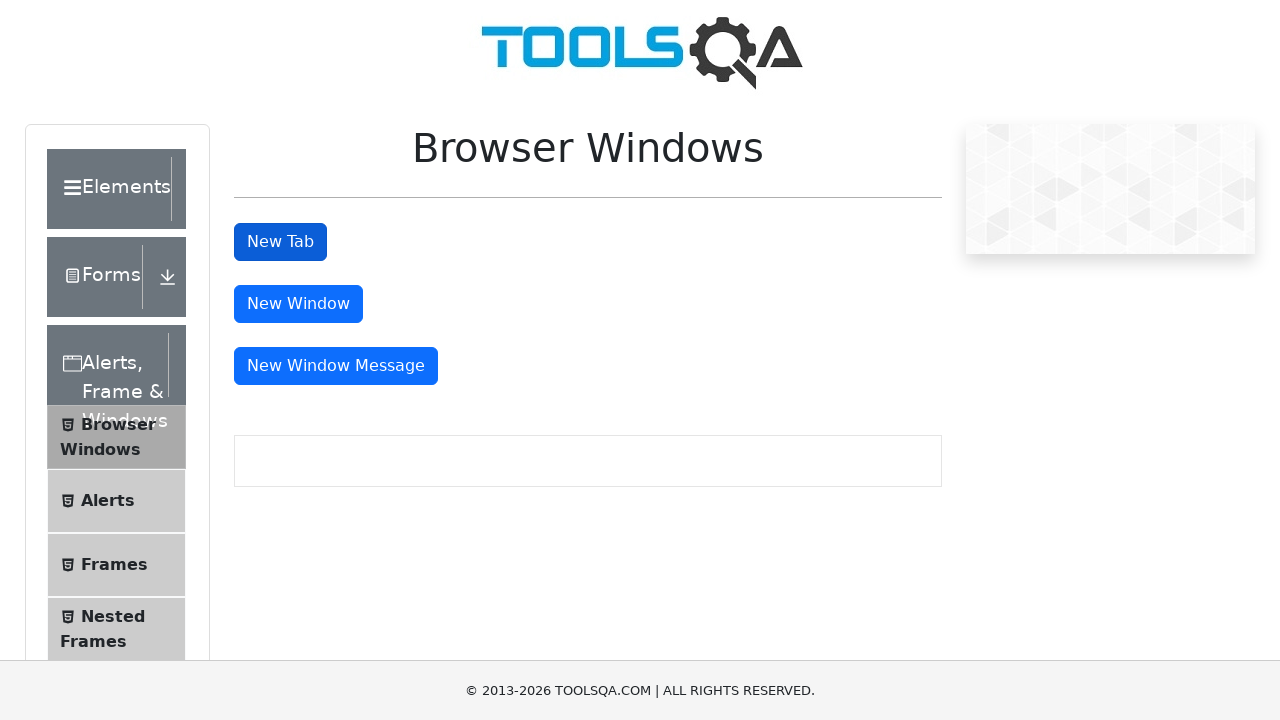

Retrieved new tab reference from popup
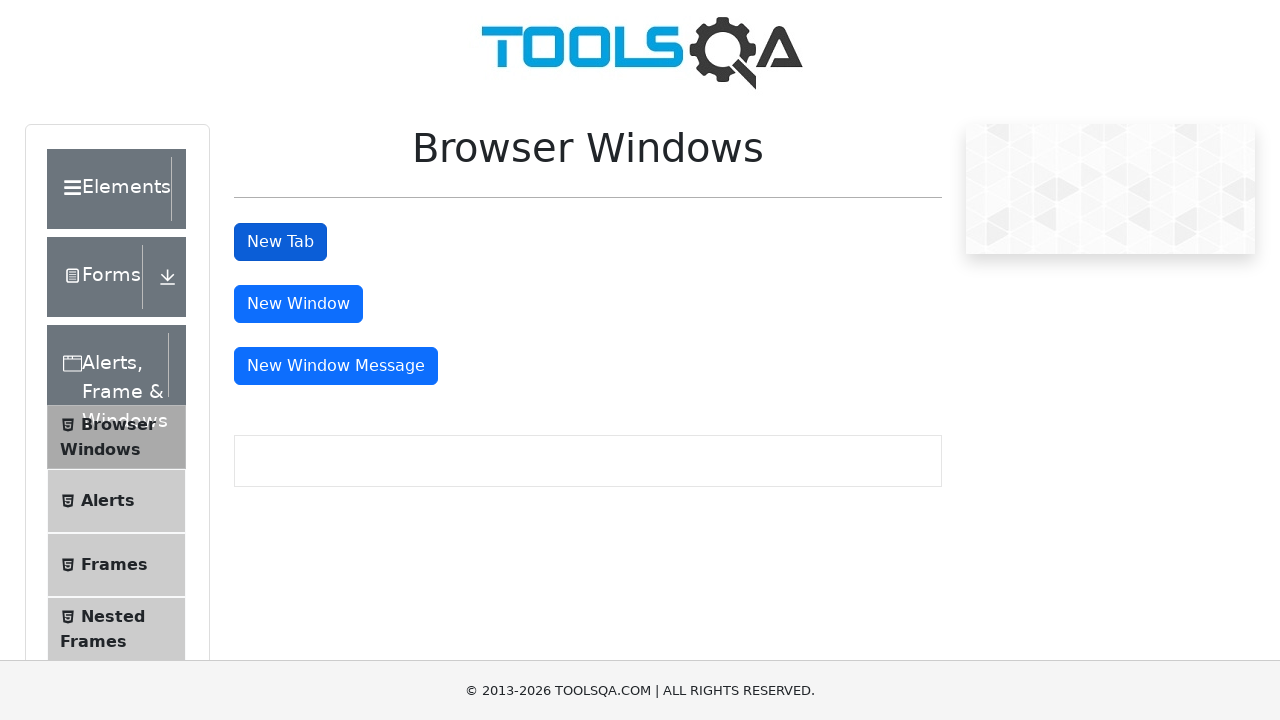

Verified new tab navigated to https://demoqa.com/sample
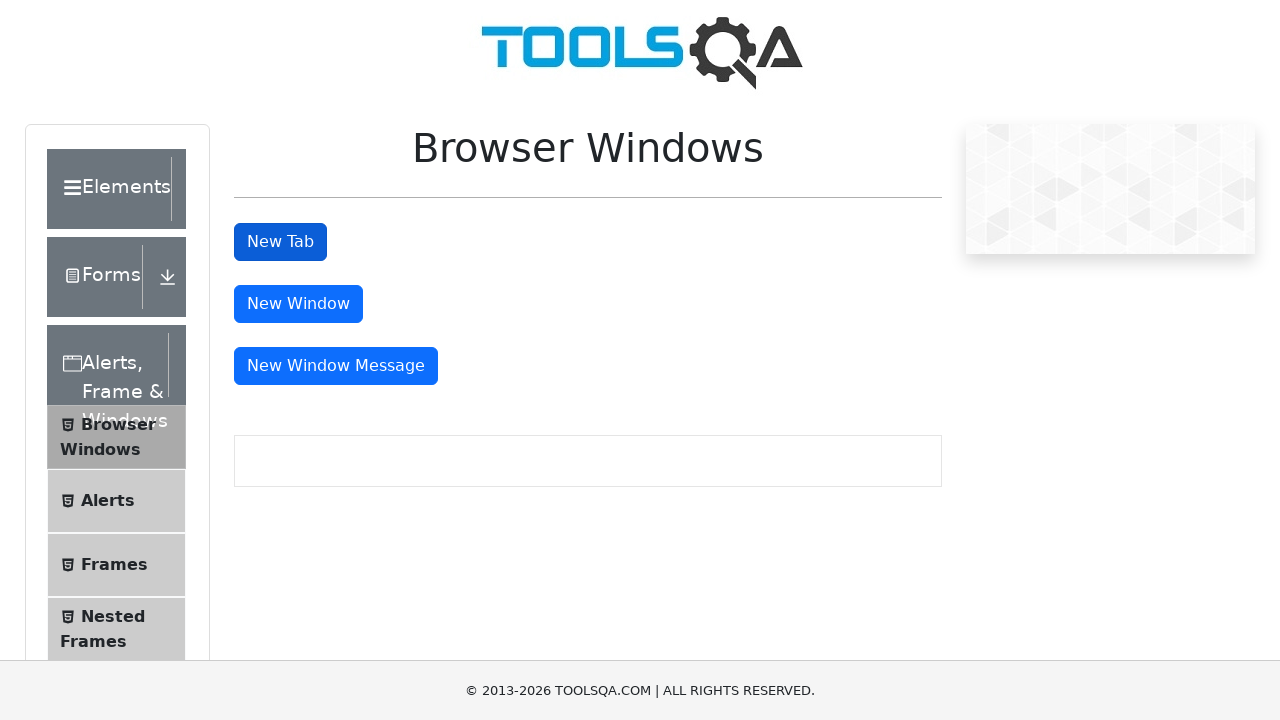

Verified new tab contains expected text 'This is a sample page'
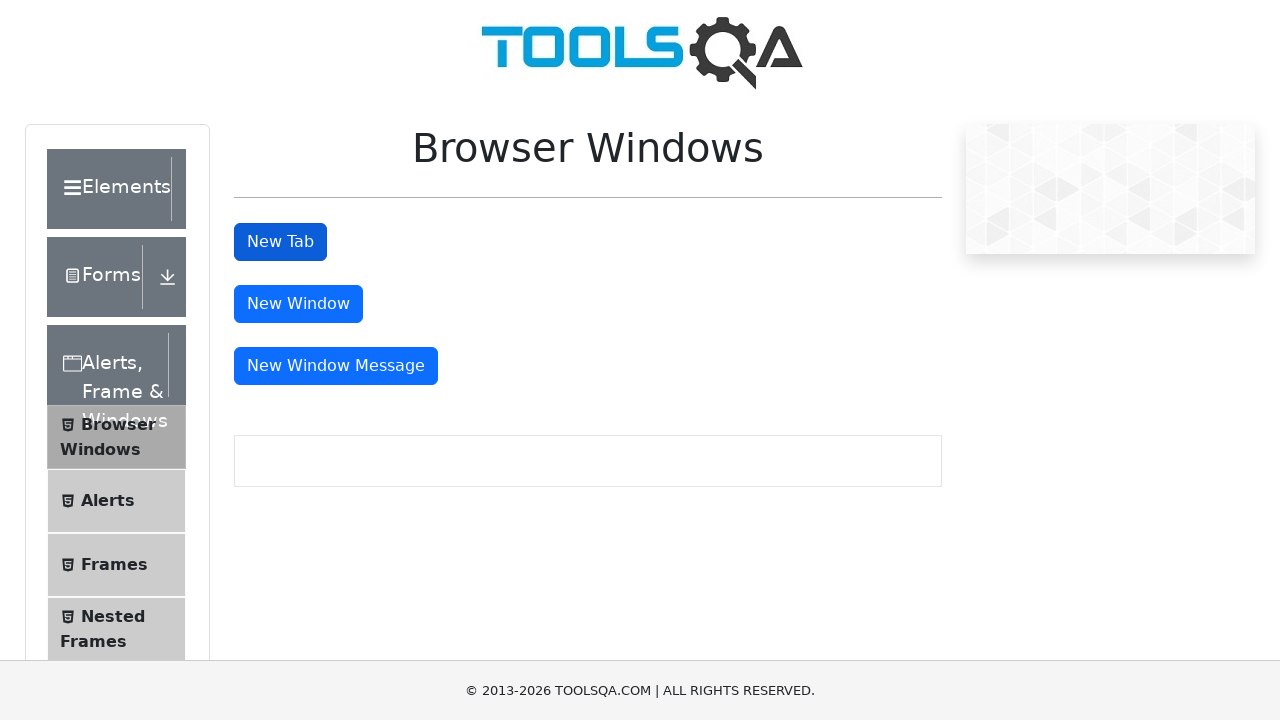

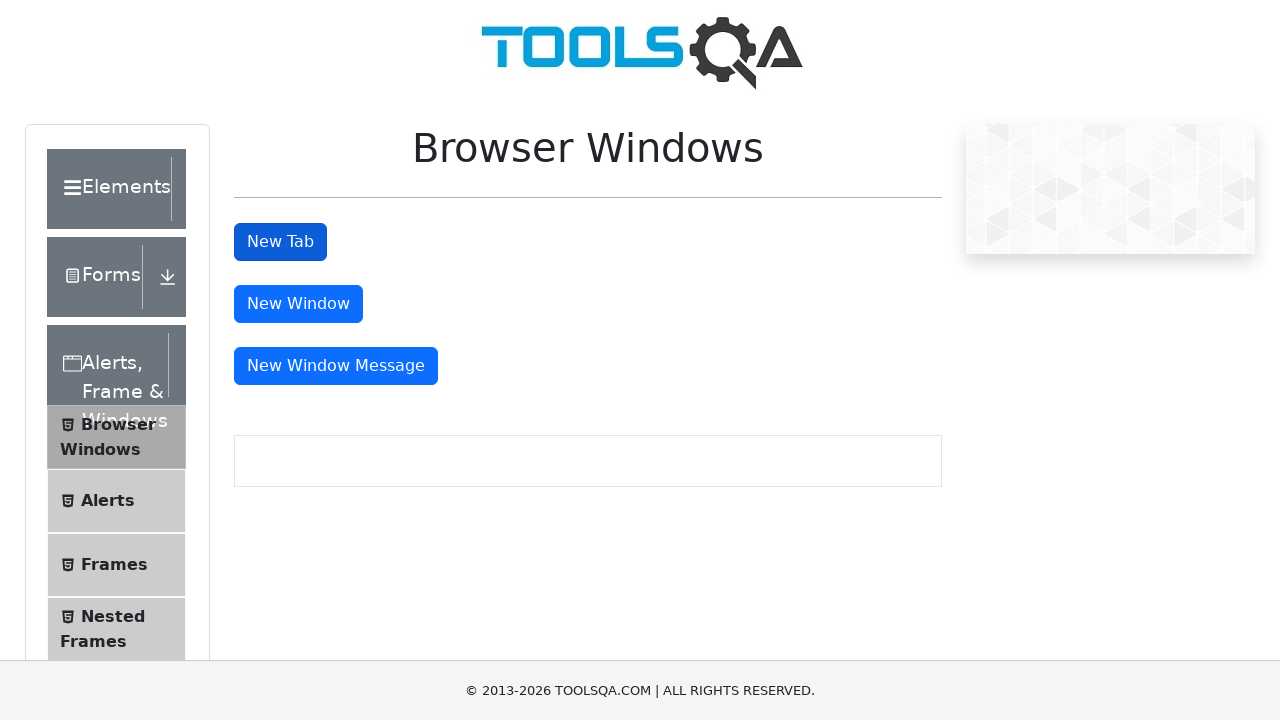